Navigates to Outlook.com and resizes the browser window to different dimensions

Starting URL: http://outlook.com

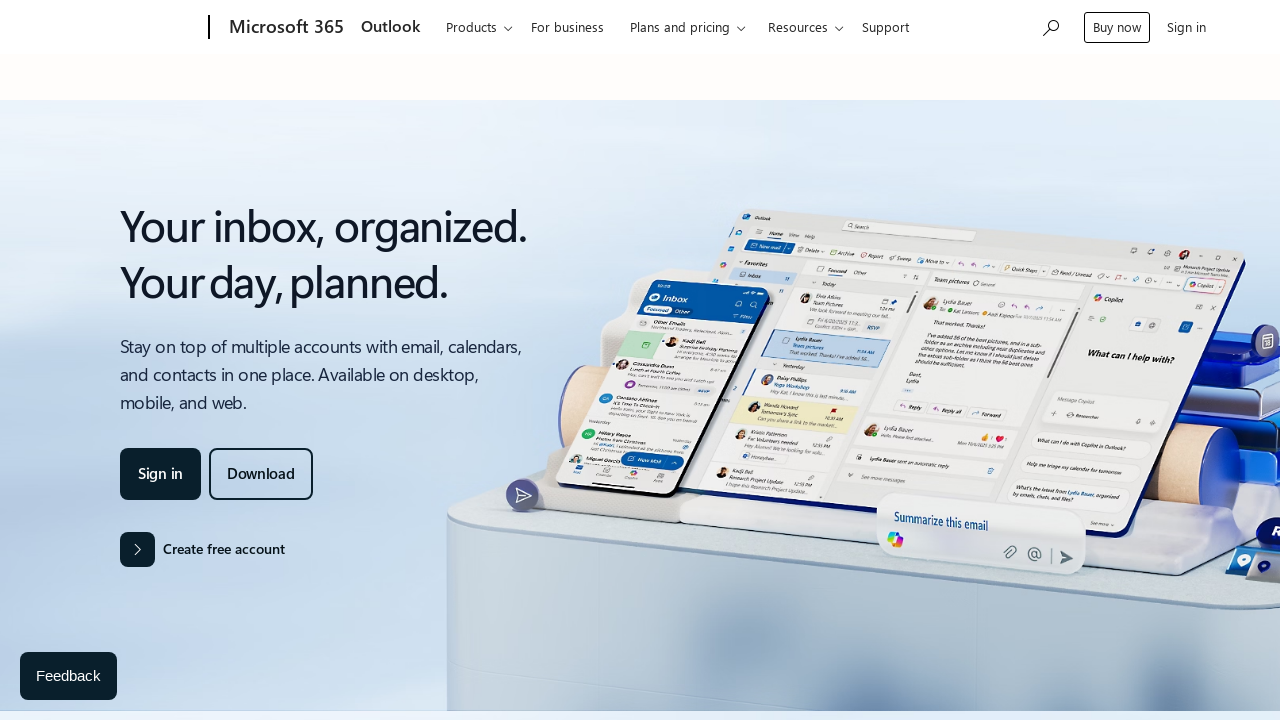

Navigated to http://outlook.com
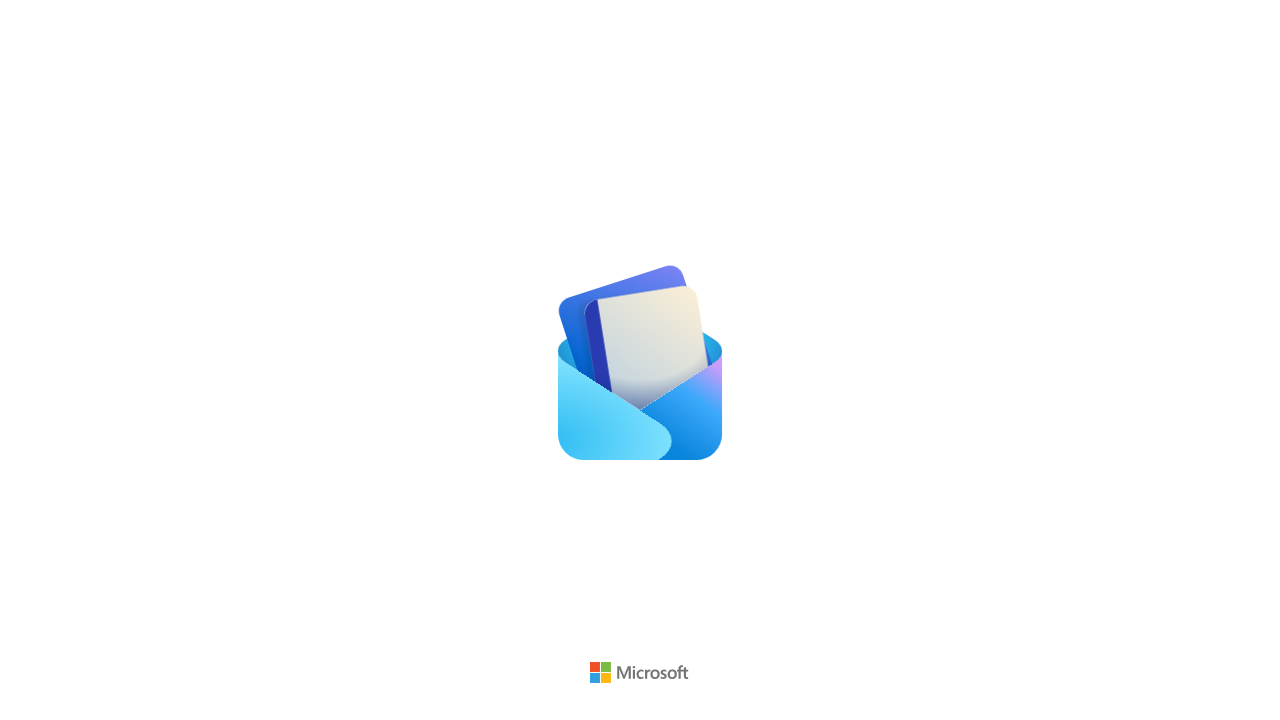

Resized browser window to 1020x200 pixels
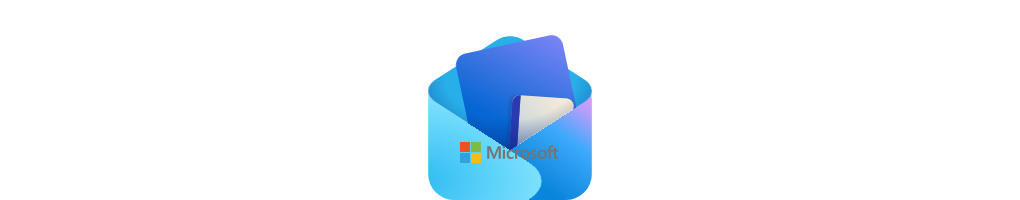

Resized browser window to 1920x1080 pixels
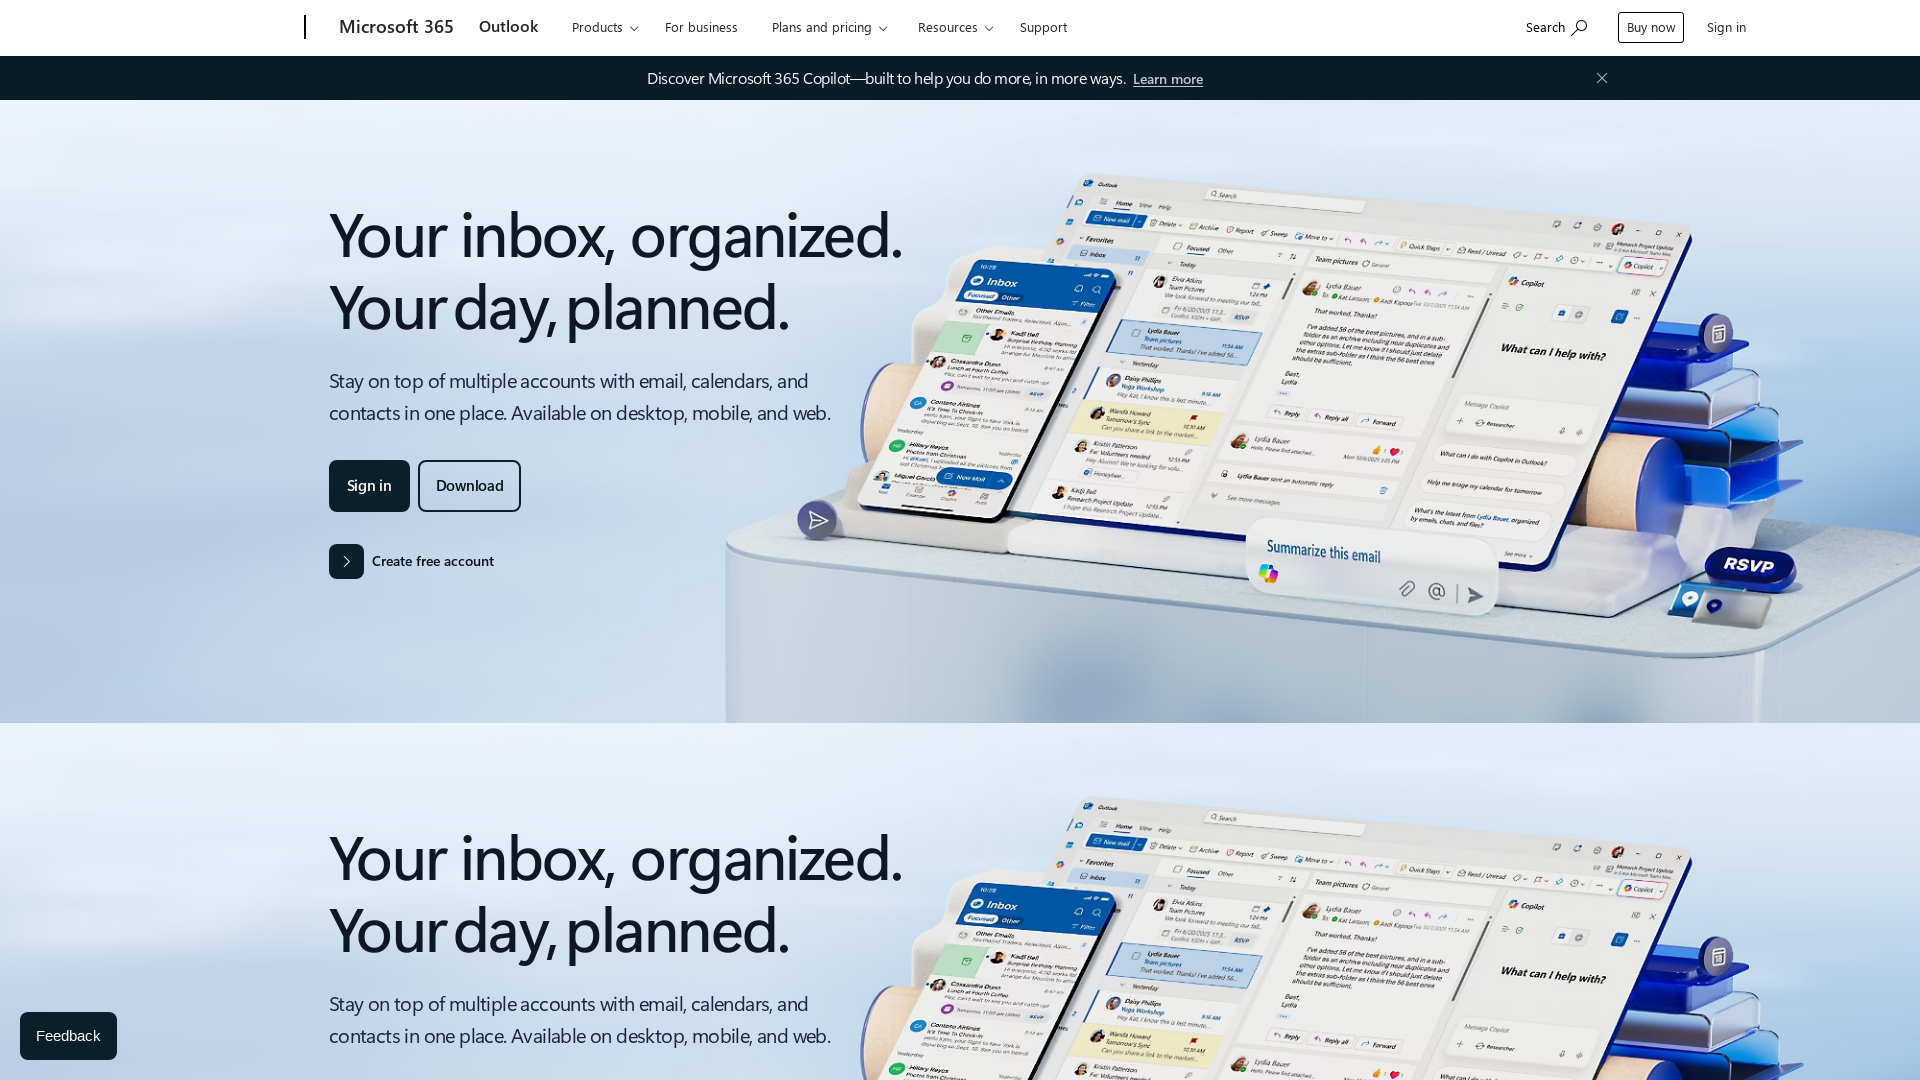

Resized browser window to 768x1024 pixels
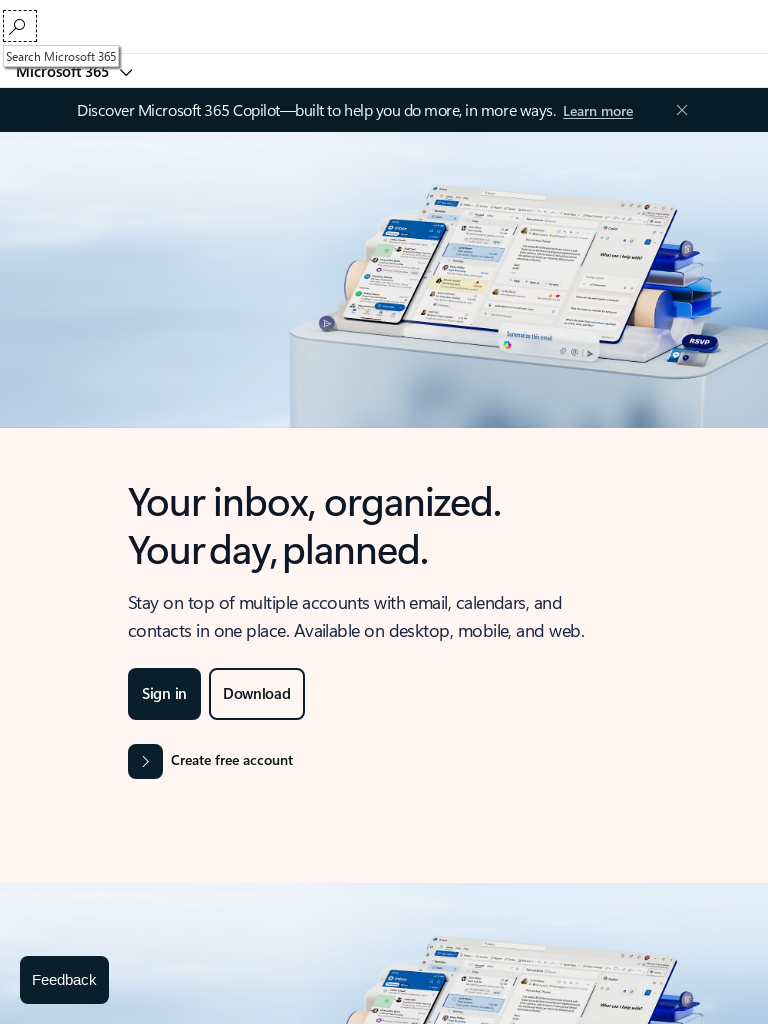

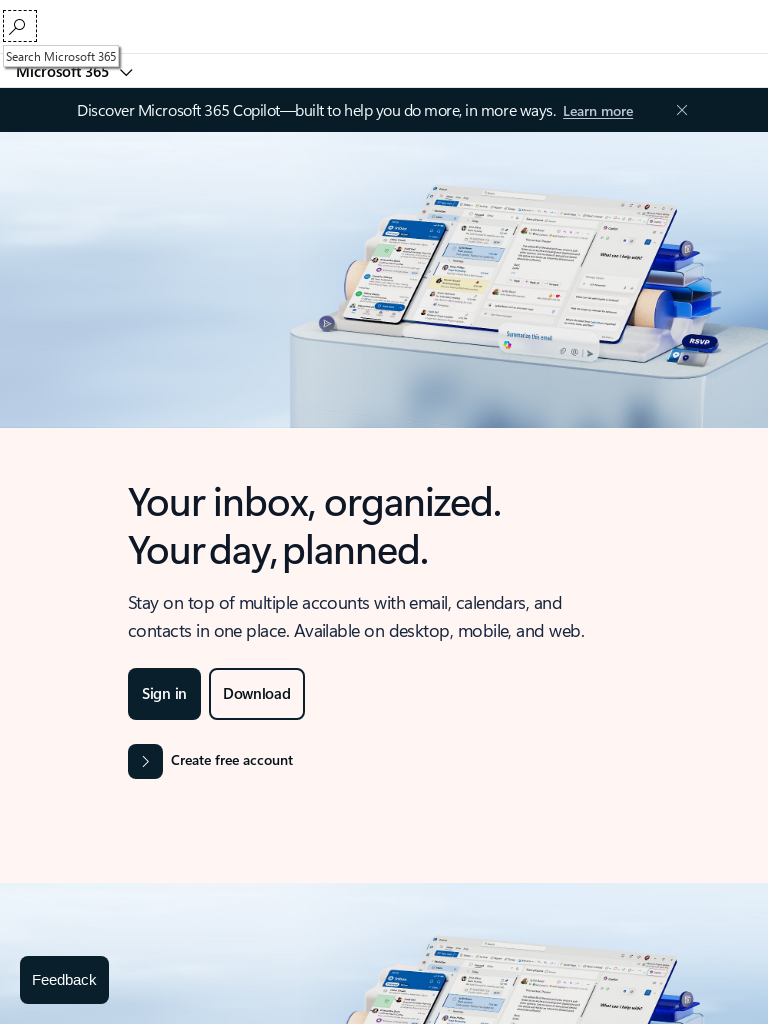